Navigates through a cloud-based menu application, clicking through date navigation buttons, selecting meal tabs and courses, and viewing ingredients and nutrition information panels.

Starting URL: https://usa.jamix.cloud/menu/app?anro=97939&k=1

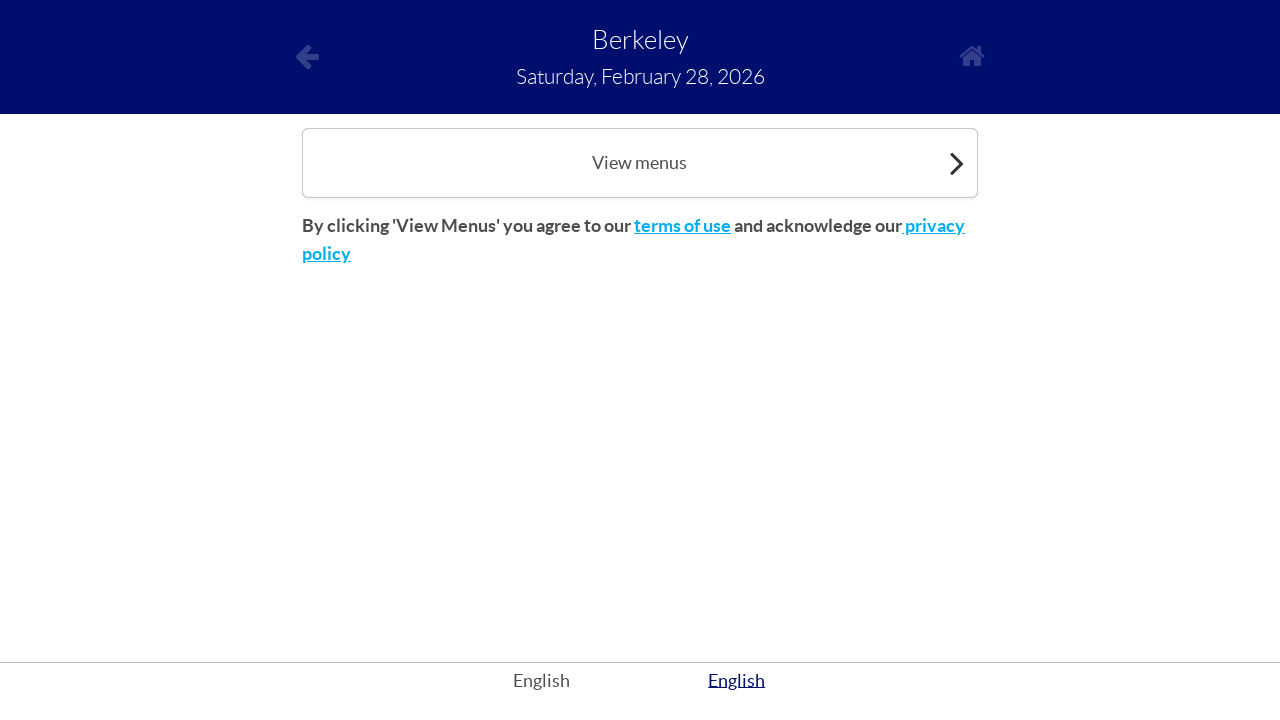

Waited for main caption to load
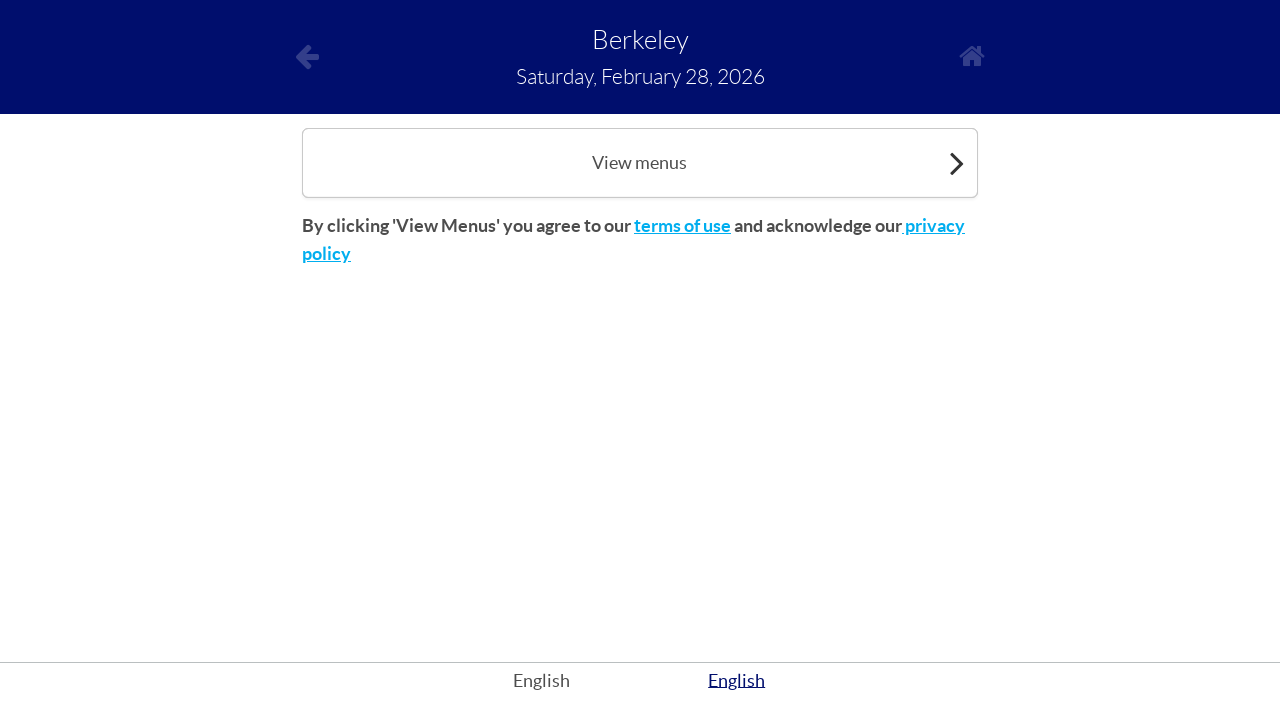

Retrieved header text: Berkeley
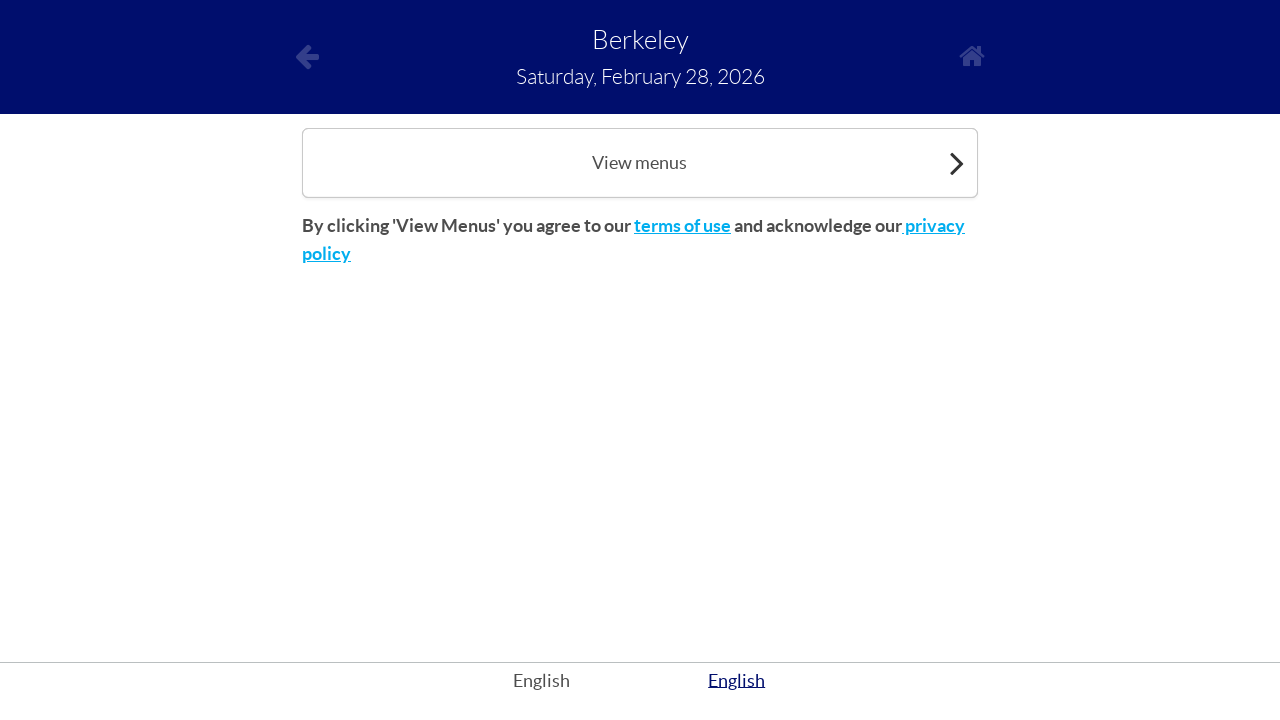

Retrieved current date label: Saturday, February 28, 2026
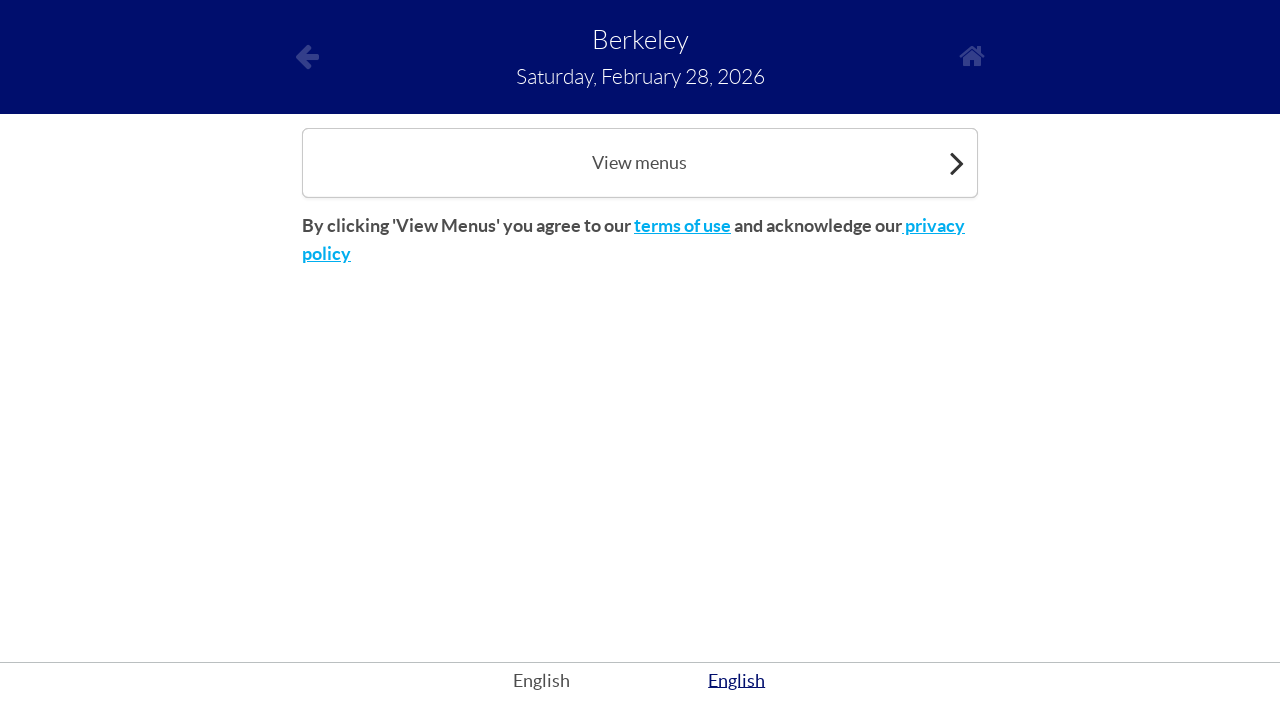

Clicked first course at (640, 163) on div.v-verticallayout.v-layout.menu-sub-view .v-button >> nth=0
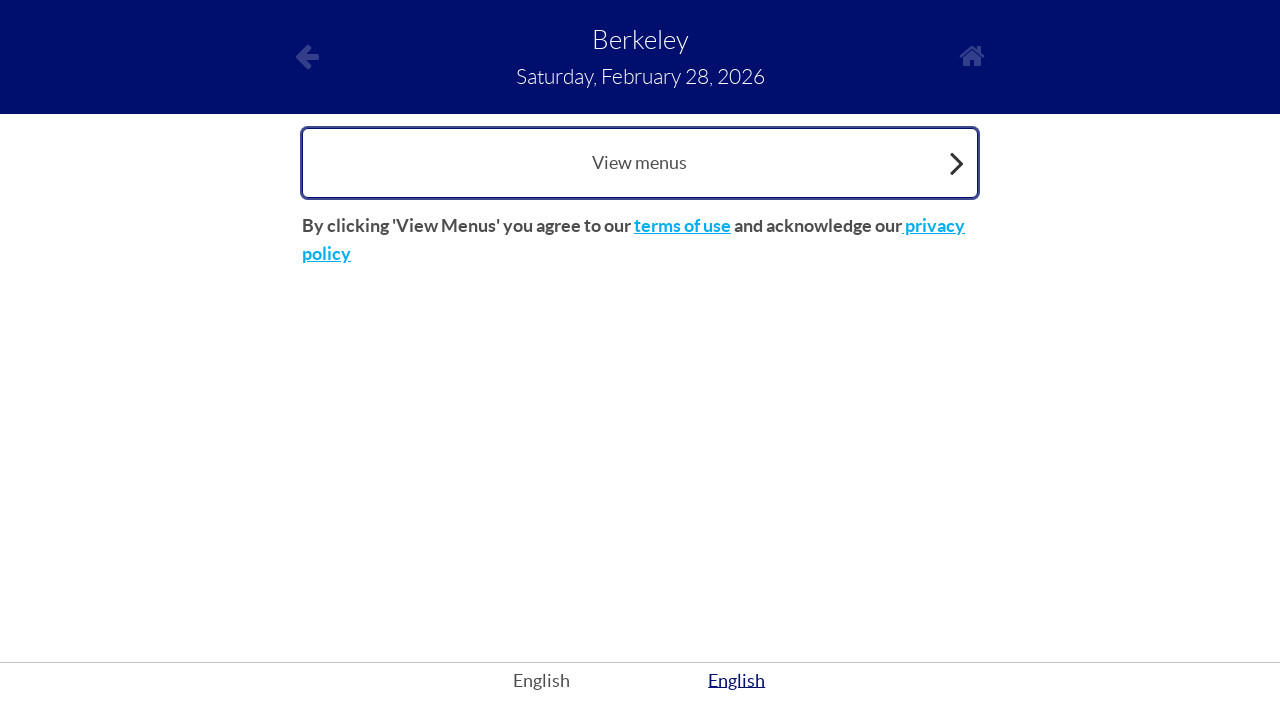

Waited for course details to load
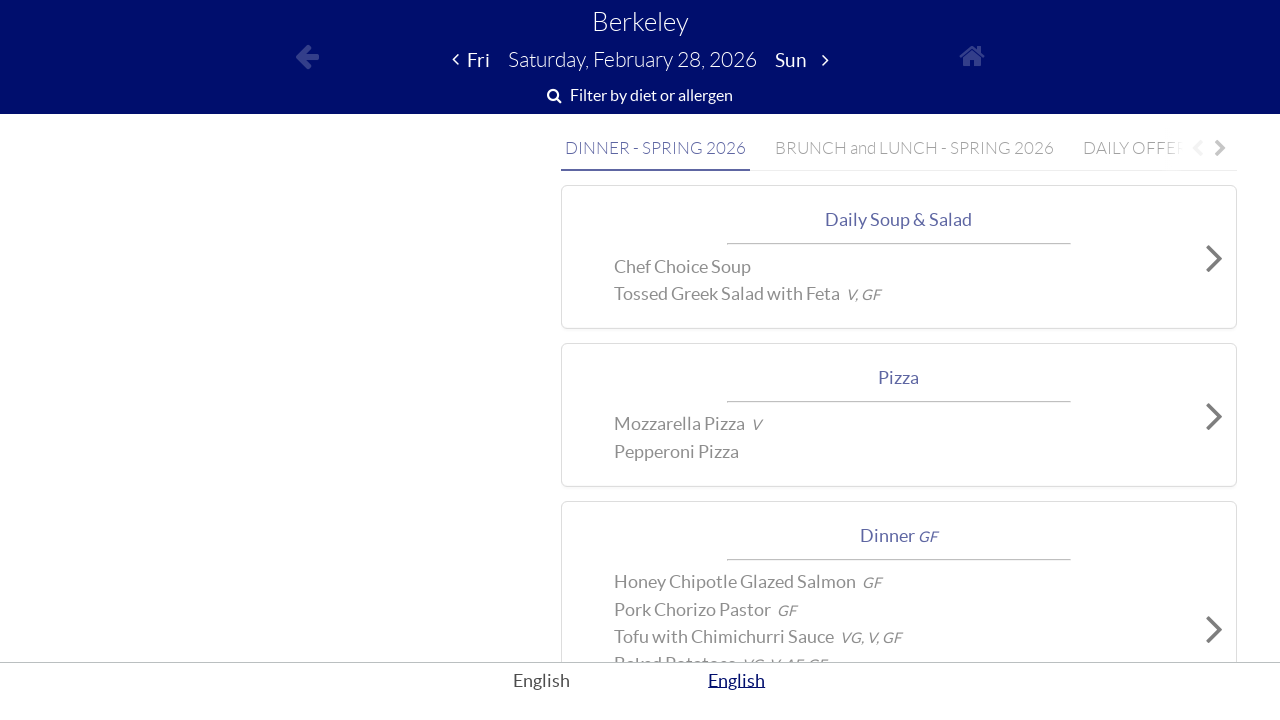

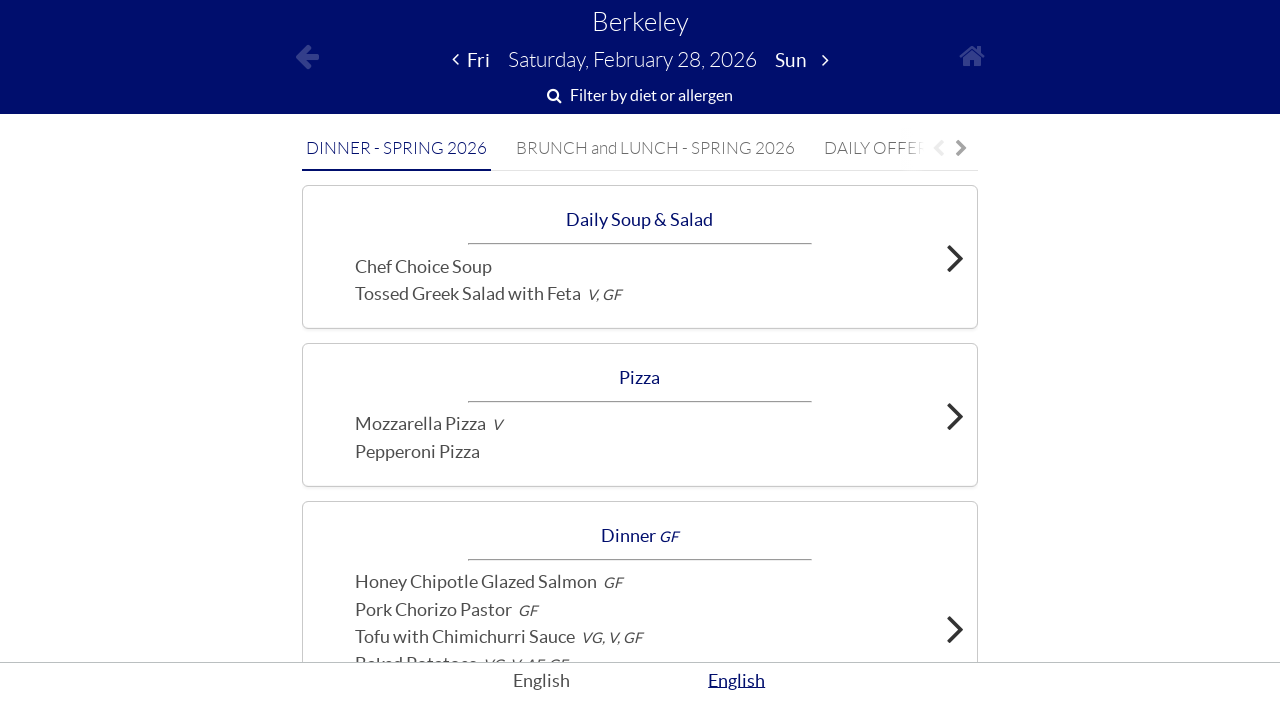